Tests drag and drop functionality by dragging a draggable element onto a droppable target area on the jQuery UI demo page.

Starting URL: https://jqueryui.com/resources/demos/droppable/default.html

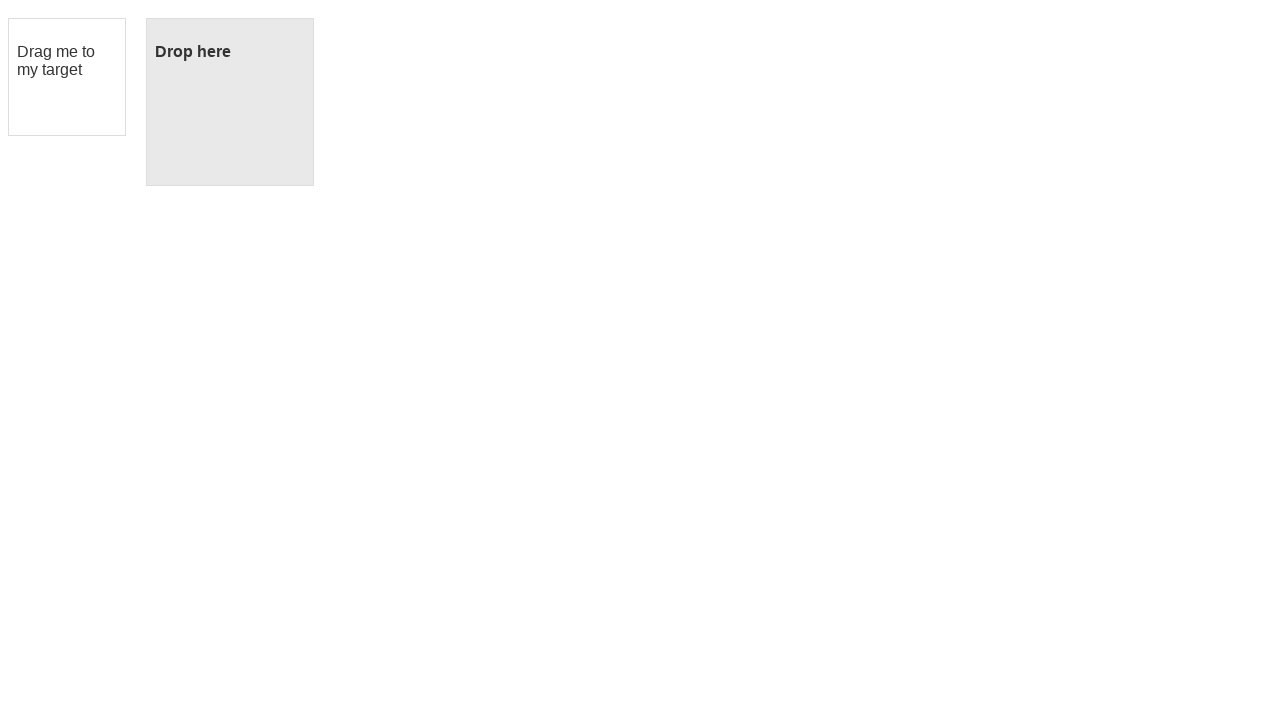

Navigated to jQuery UI droppable demo page
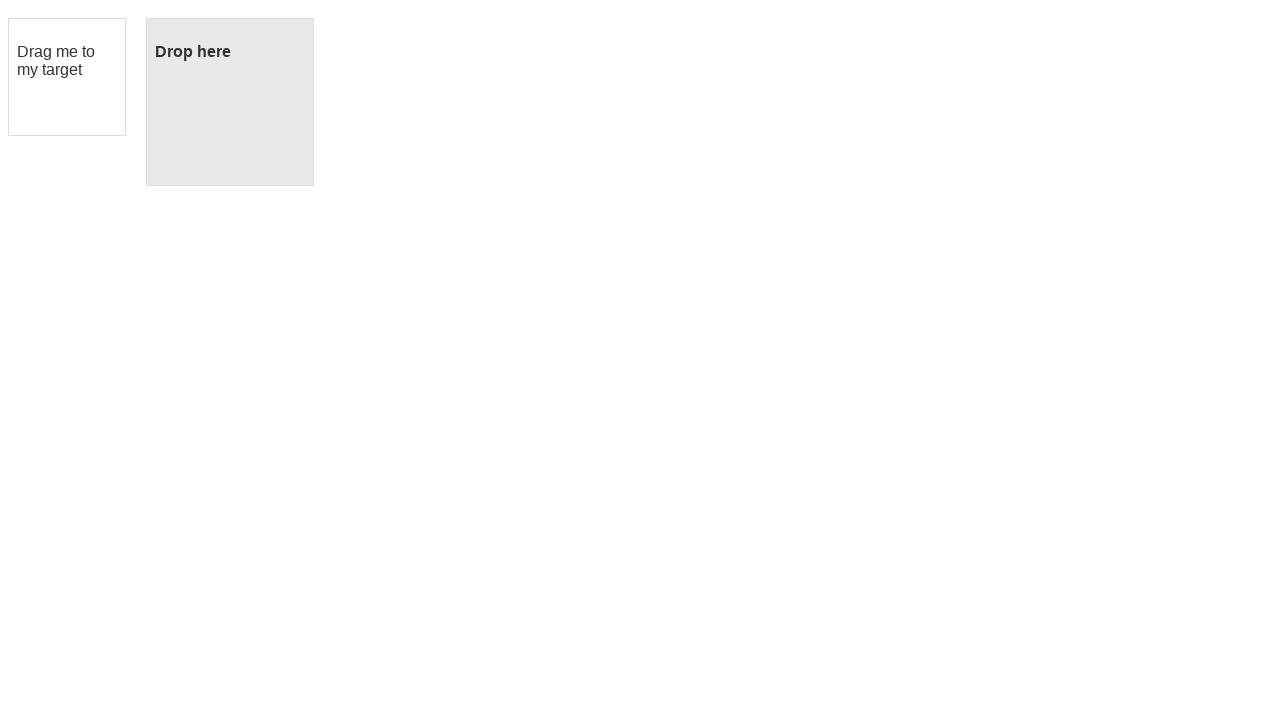

Located draggable element
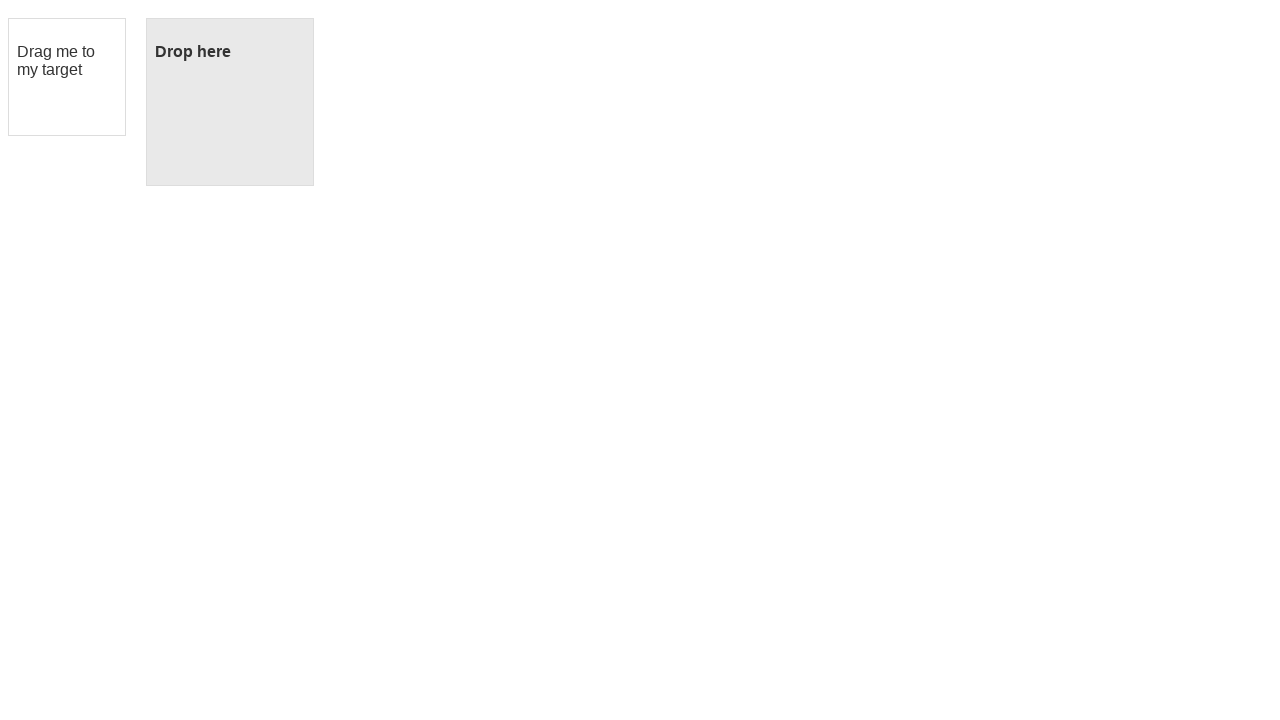

Located droppable target element
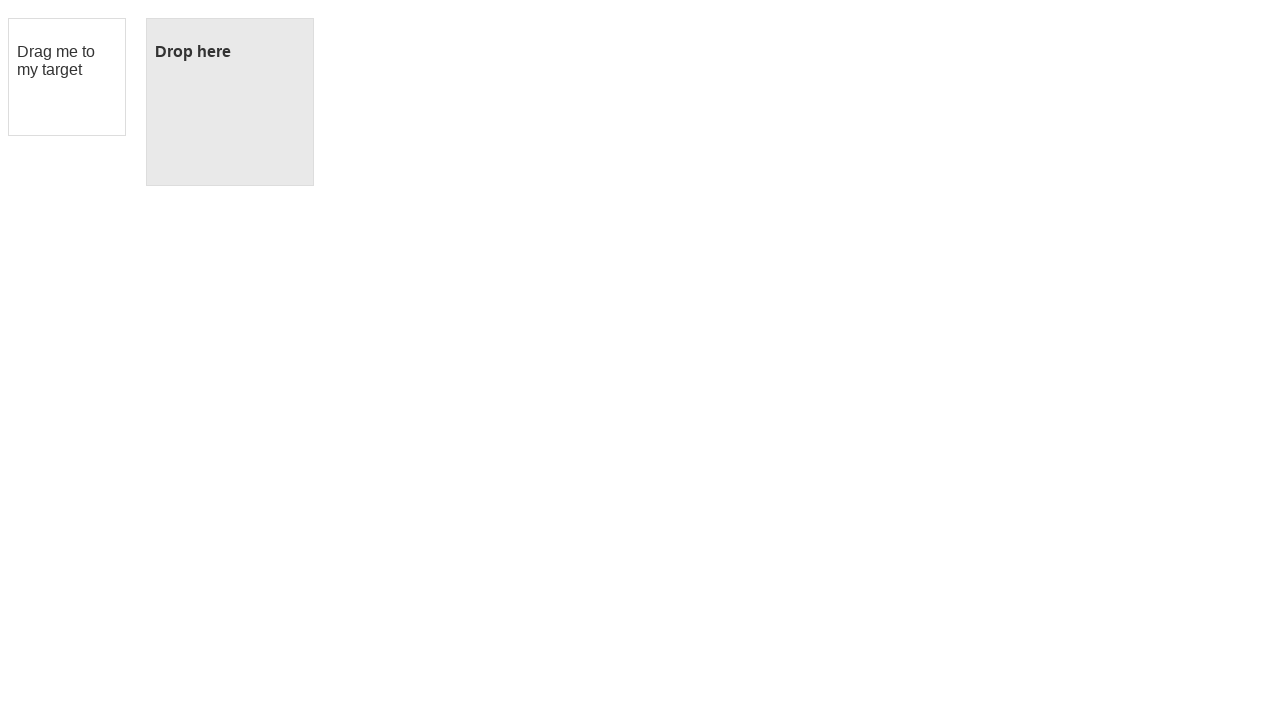

Dragged draggable element onto droppable target at (230, 102)
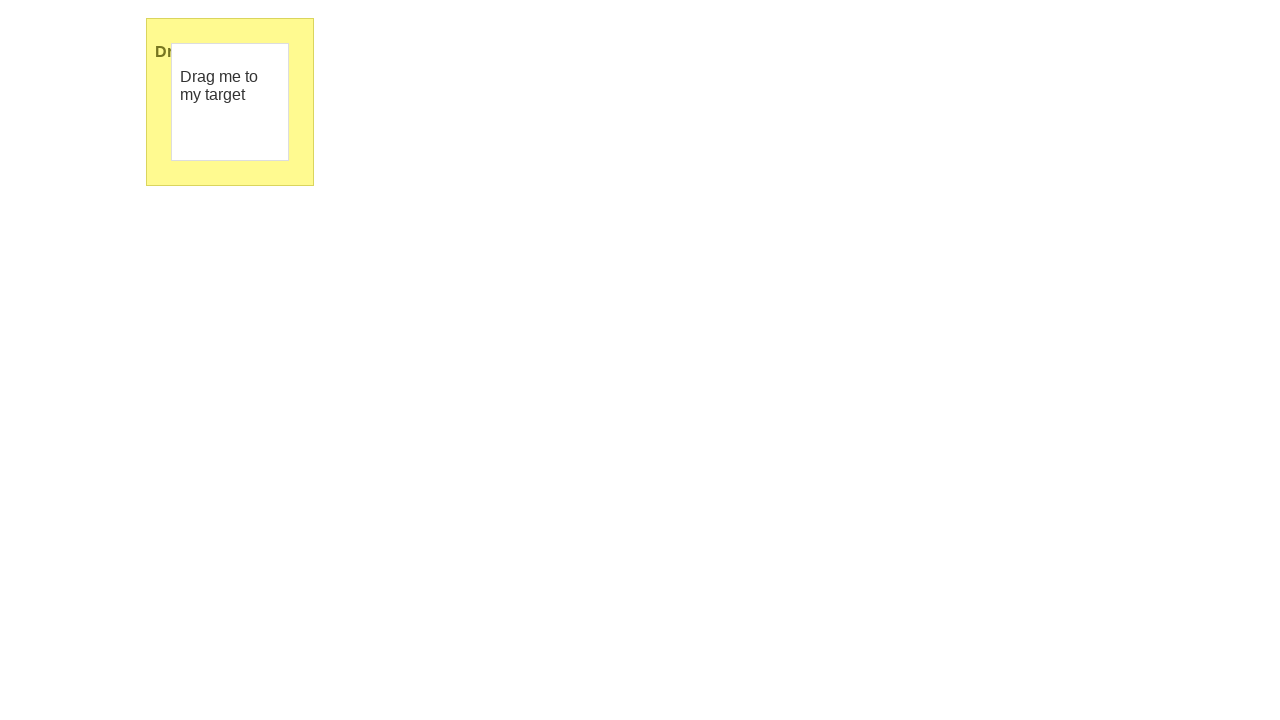

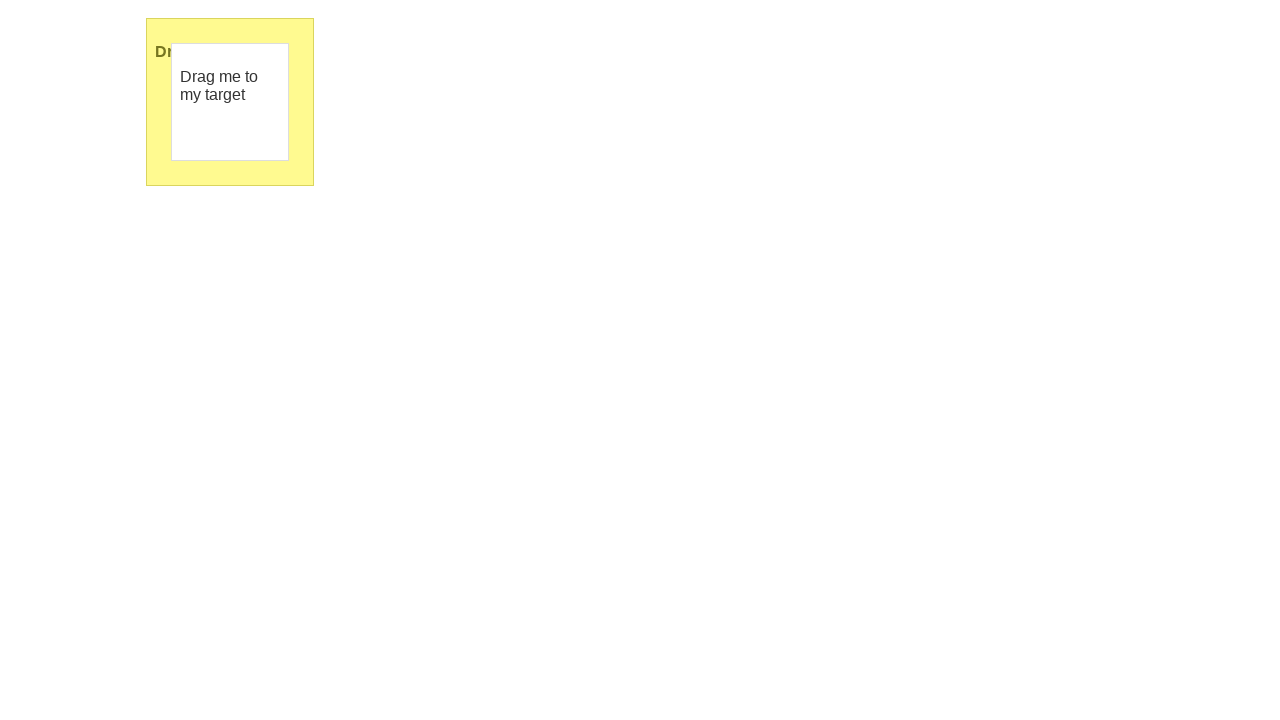